Tests various button interactions and properties on a demo page, including clicking buttons, checking if buttons are enabled, and verifying button properties like position and dimensions

Starting URL: https://leafground.com/button.xhtml

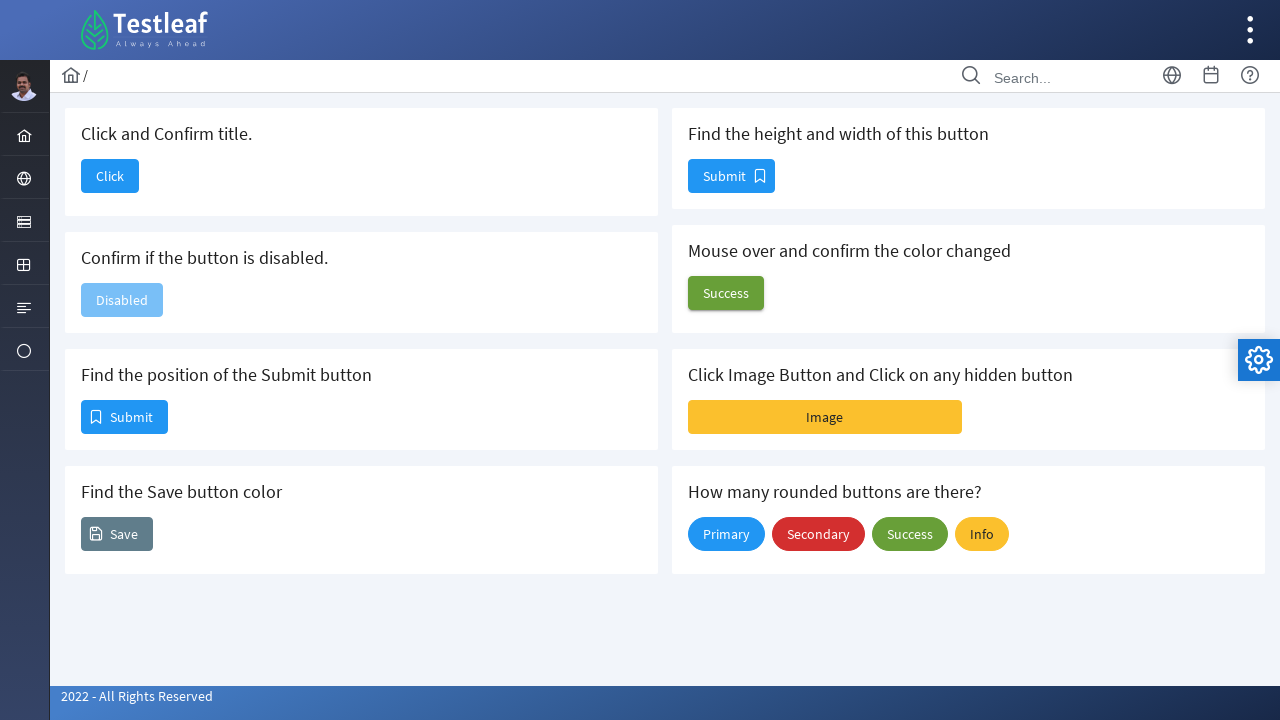

Clicked the first button at (110, 176) on button[name='j_idt88:j_idt90']
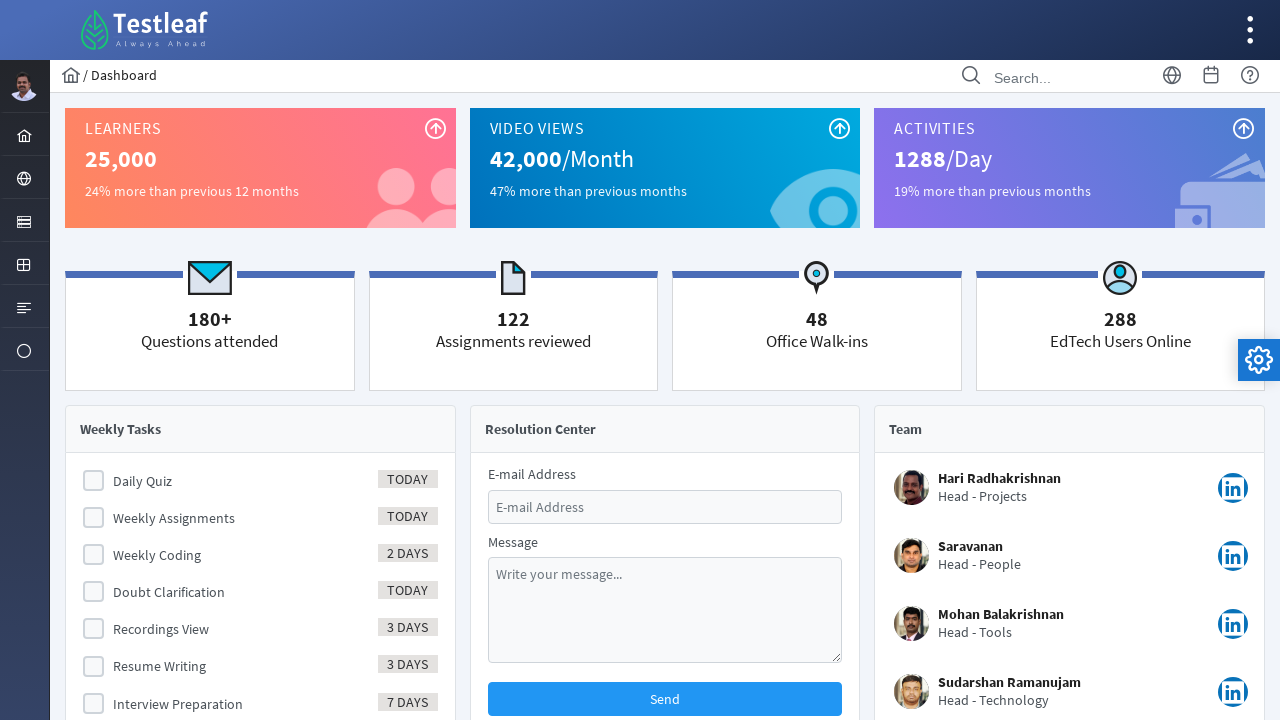

Clicked server layout menu item at (24, 222) on i.pi.pi-server.layout-menuitem-icon
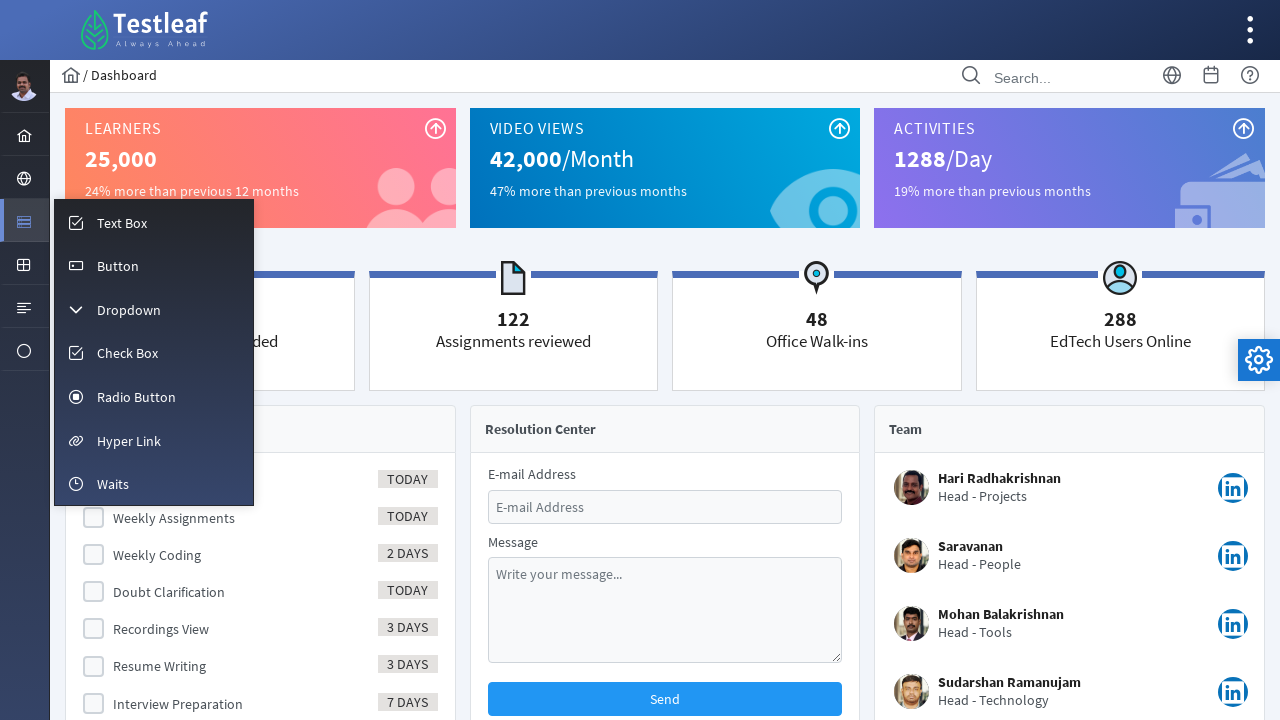

Clicked mobile layout menu item at (76, 266) on i.pi.pi-fw.pi-mobile.layout-menuitem-icon
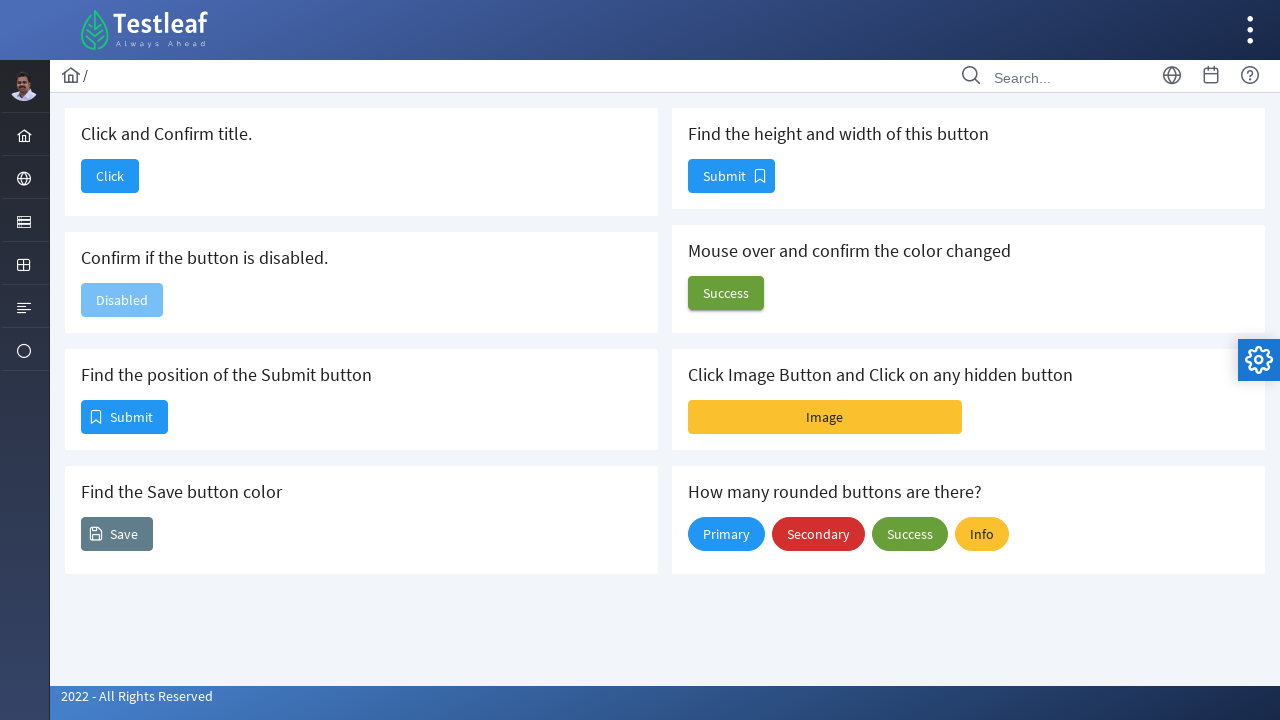

Checked if button is enabled: False
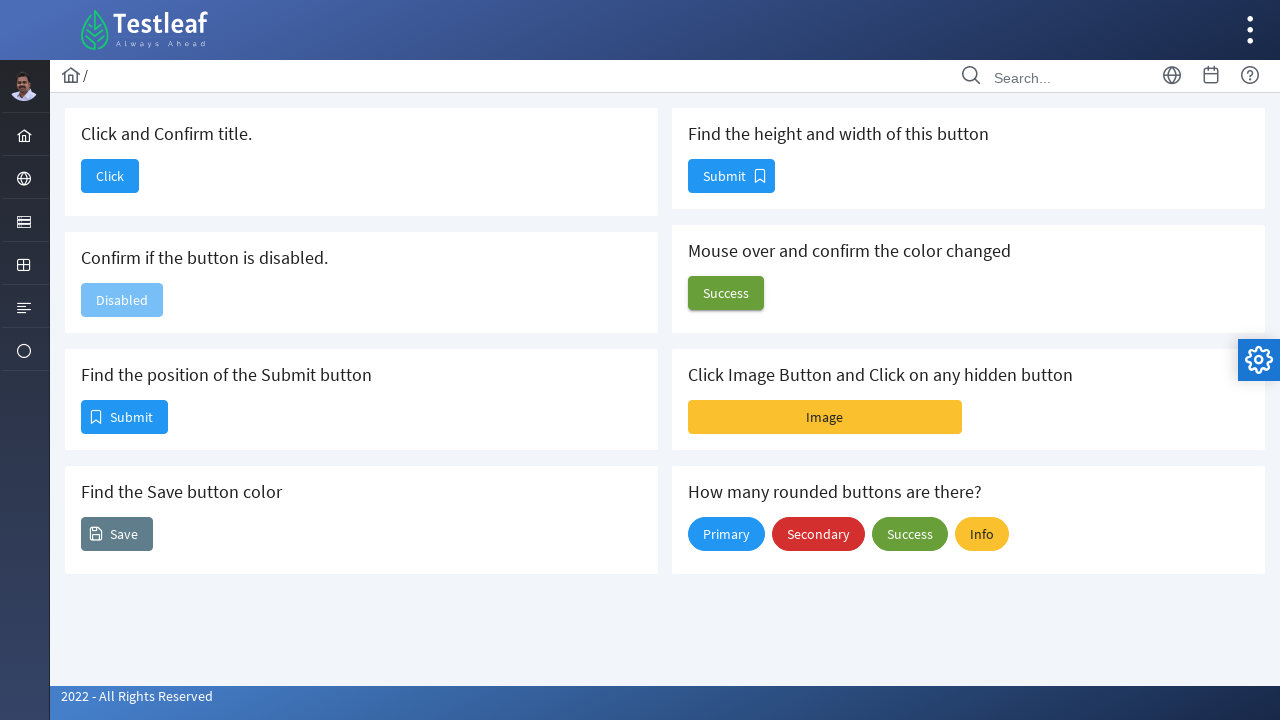

Retrieved Submit button position: X=81
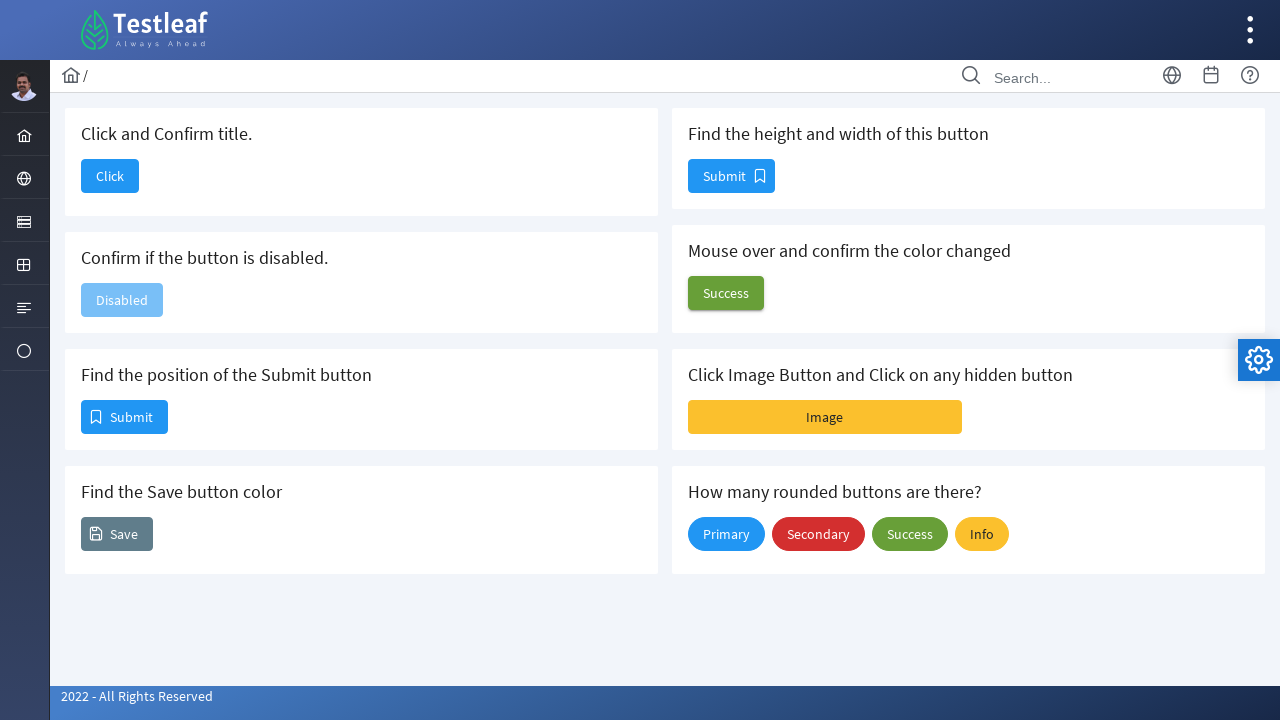

Retrieved Save button background color: rgb(96, 125, 139)
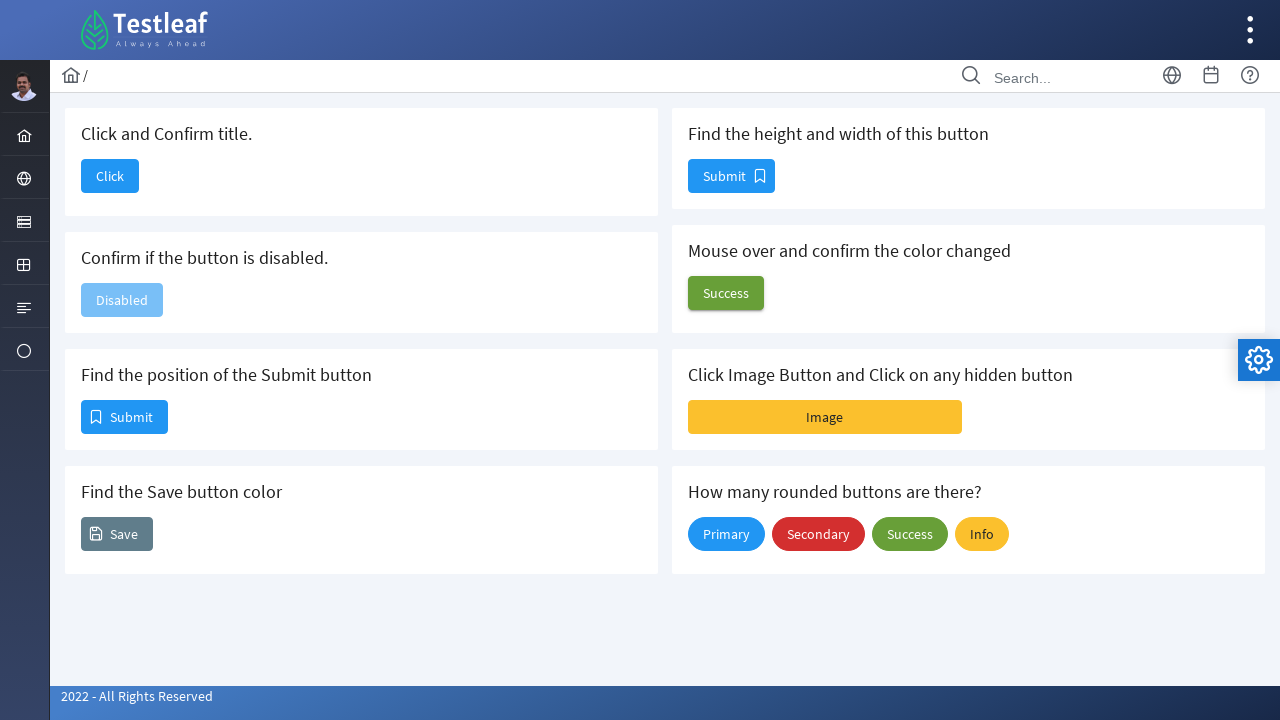

Retrieved button dimensions: Width=87, Height=34
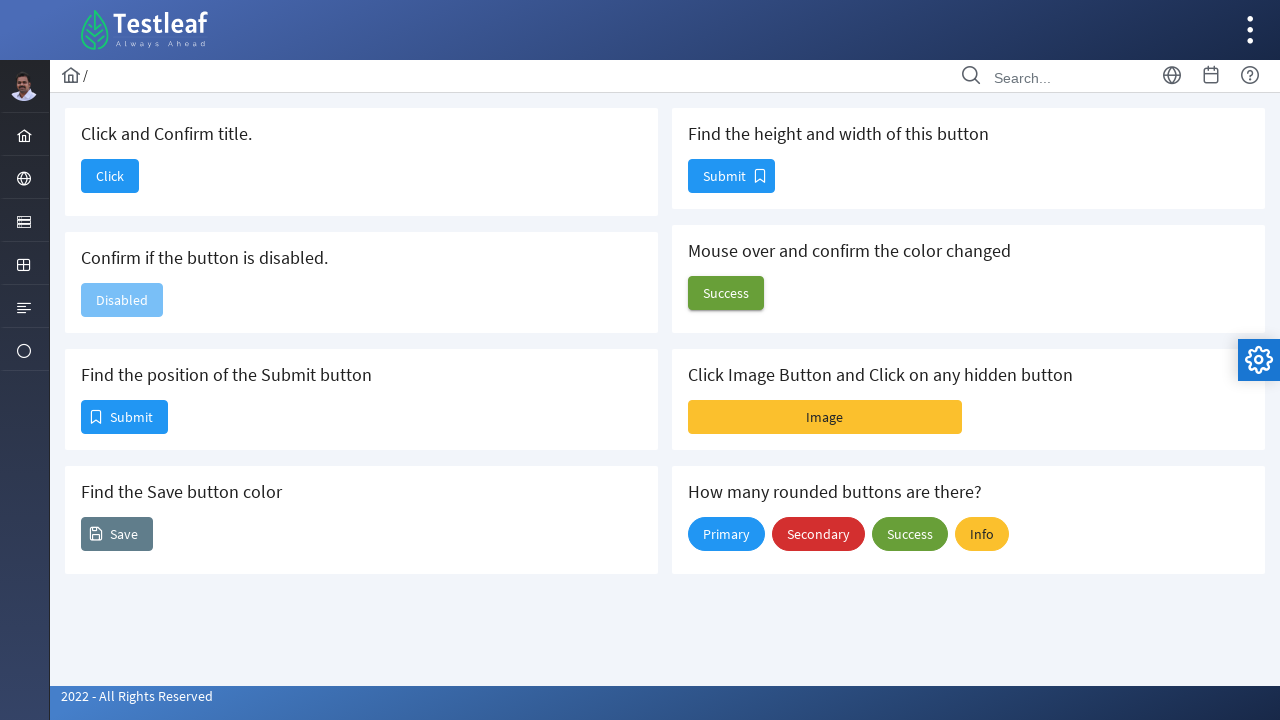

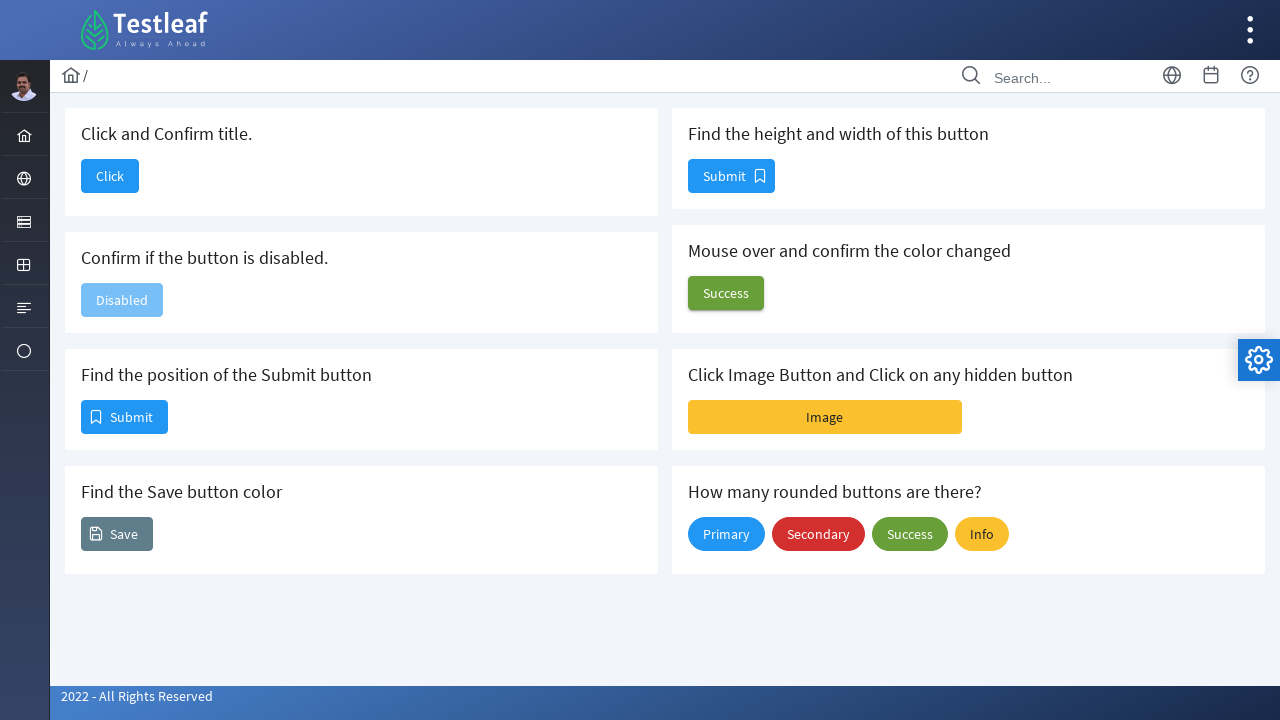